Tests editing a todo item by double-clicking and entering new text

Starting URL: https://demo.playwright.dev/todomvc

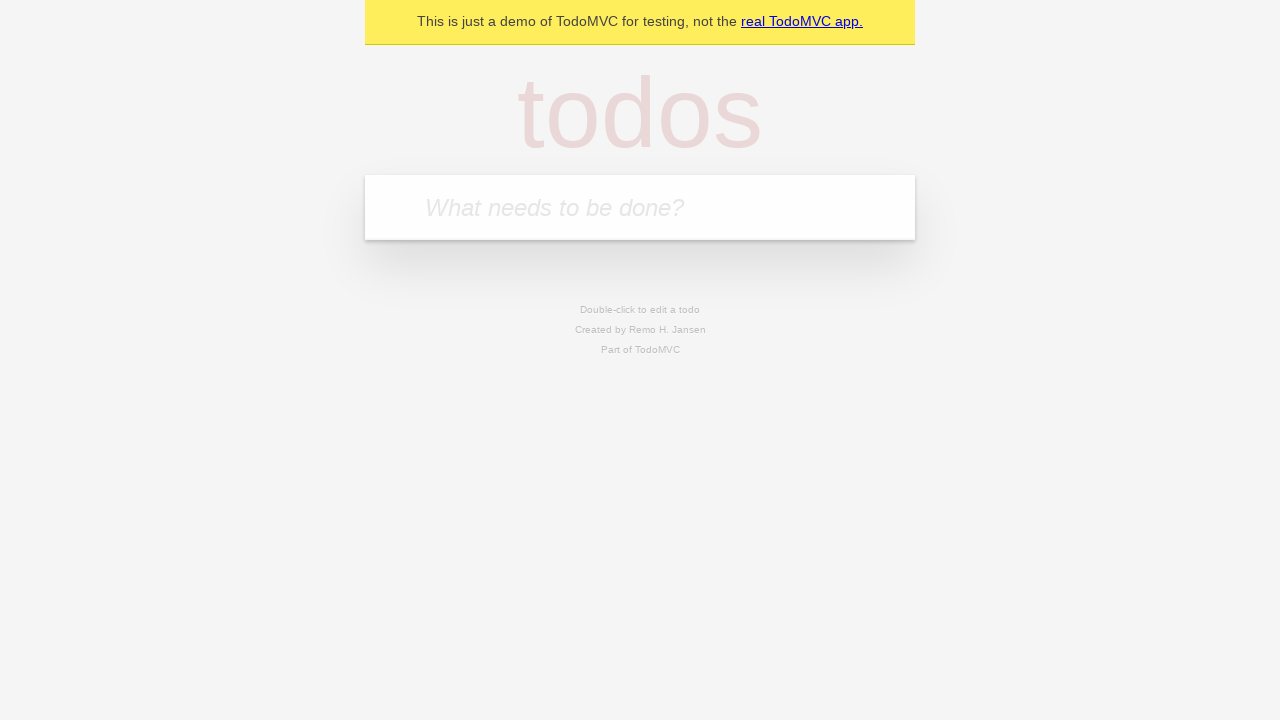

Located the 'What needs to be done?' input field
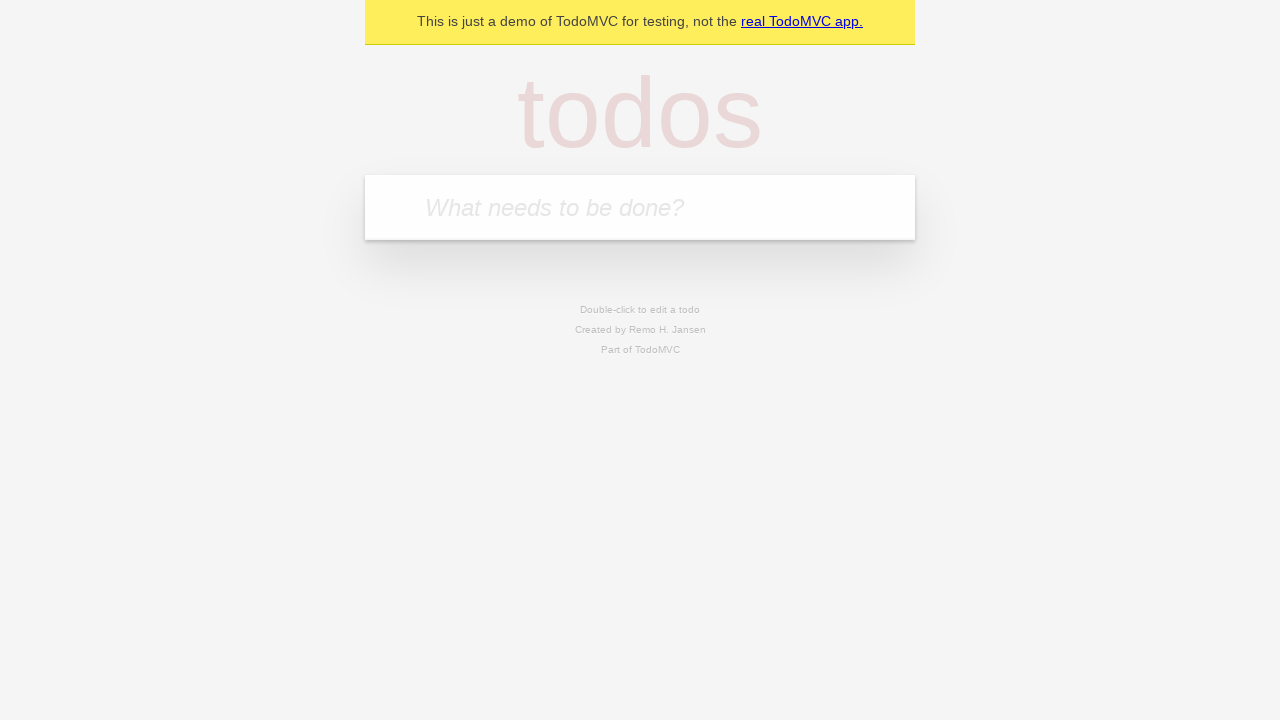

Filled todo input with 'buy some cheese' on internal:attr=[placeholder="What needs to be done?"i]
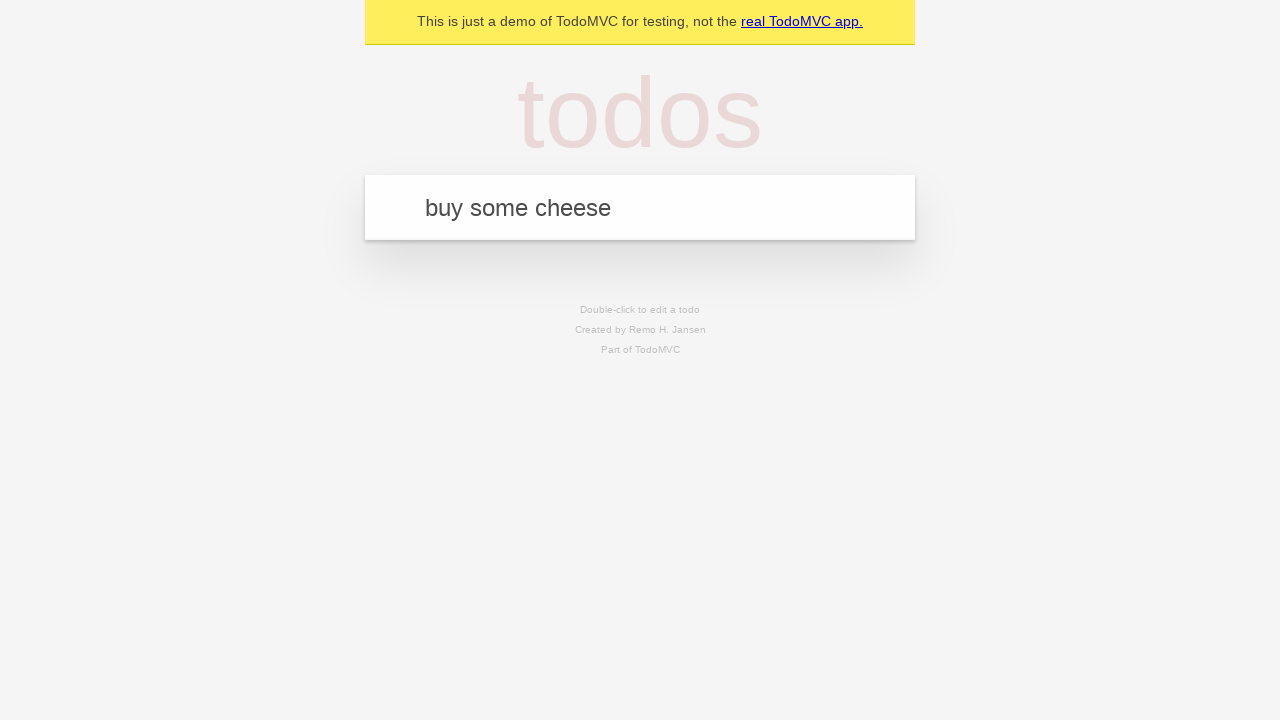

Pressed Enter to create todo 'buy some cheese' on internal:attr=[placeholder="What needs to be done?"i]
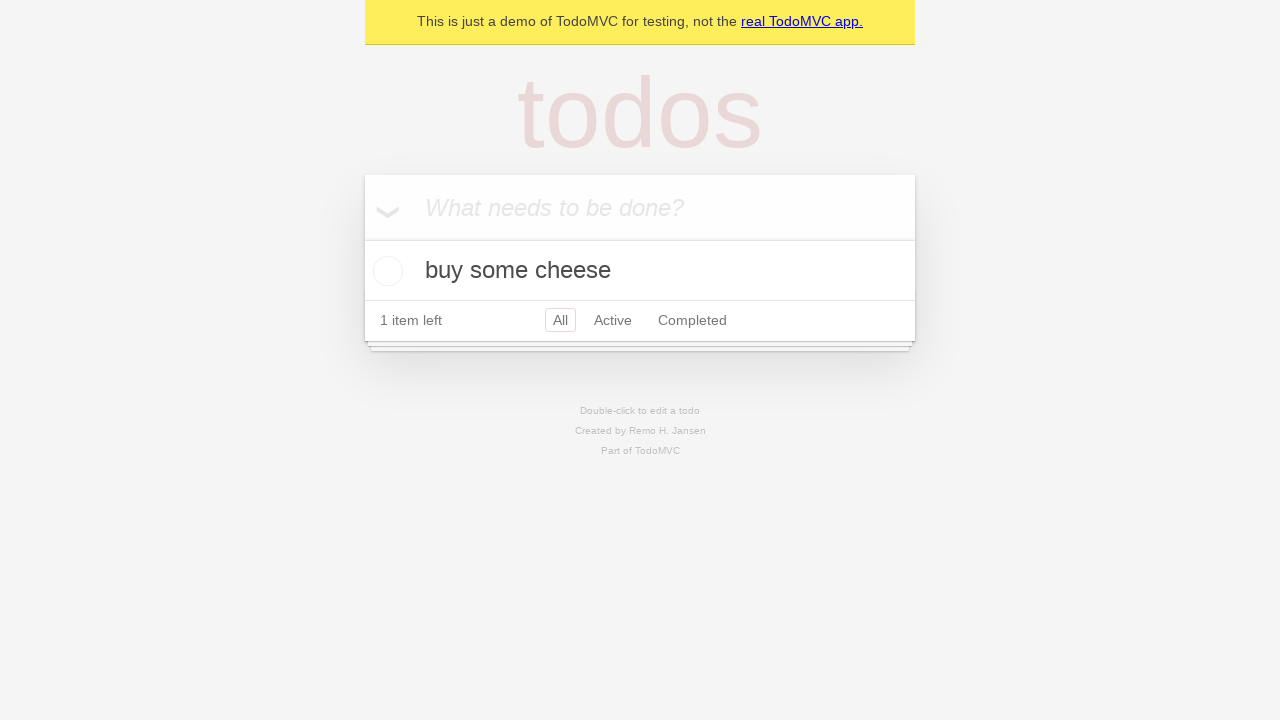

Filled todo input with 'feed the cat' on internal:attr=[placeholder="What needs to be done?"i]
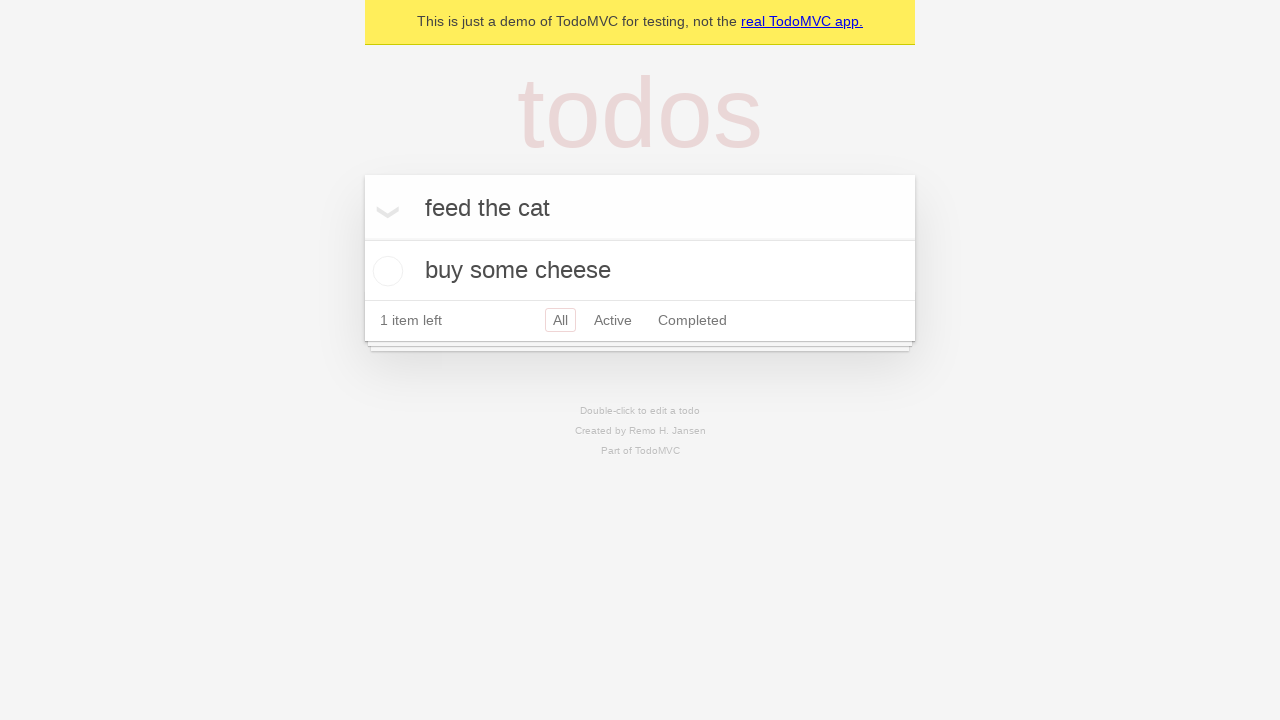

Pressed Enter to create todo 'feed the cat' on internal:attr=[placeholder="What needs to be done?"i]
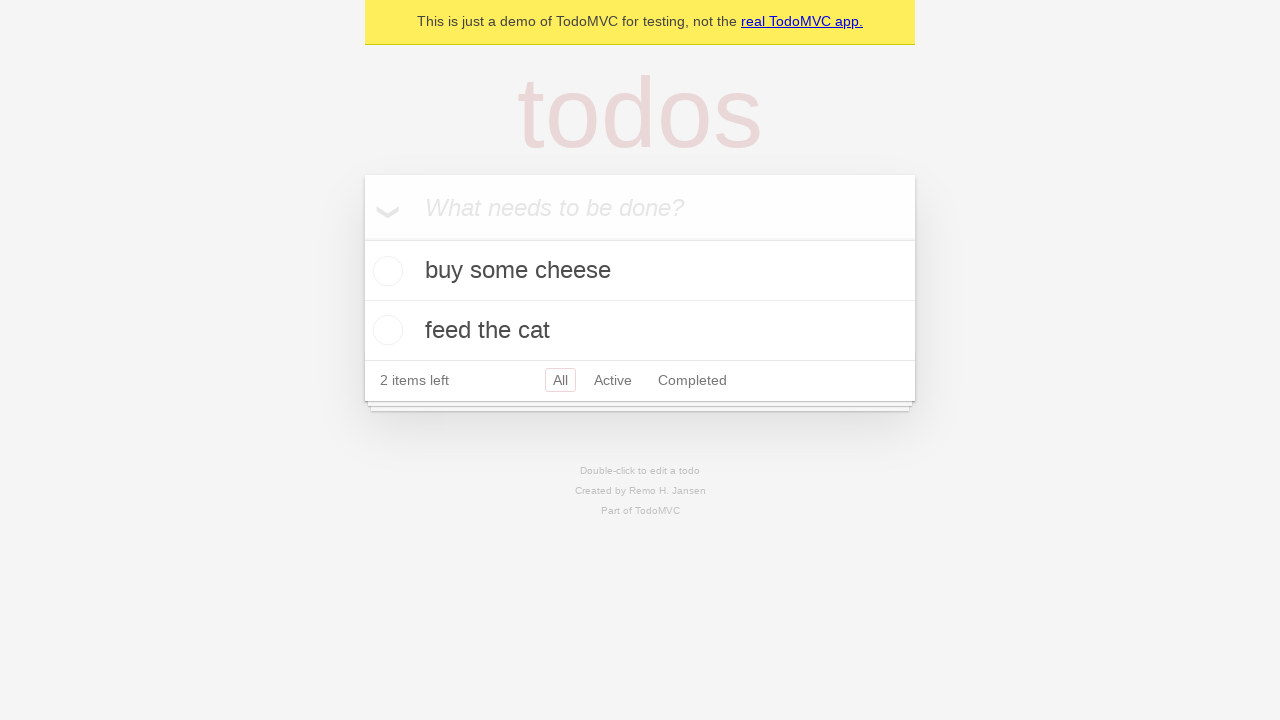

Filled todo input with 'book a doctors appointment' on internal:attr=[placeholder="What needs to be done?"i]
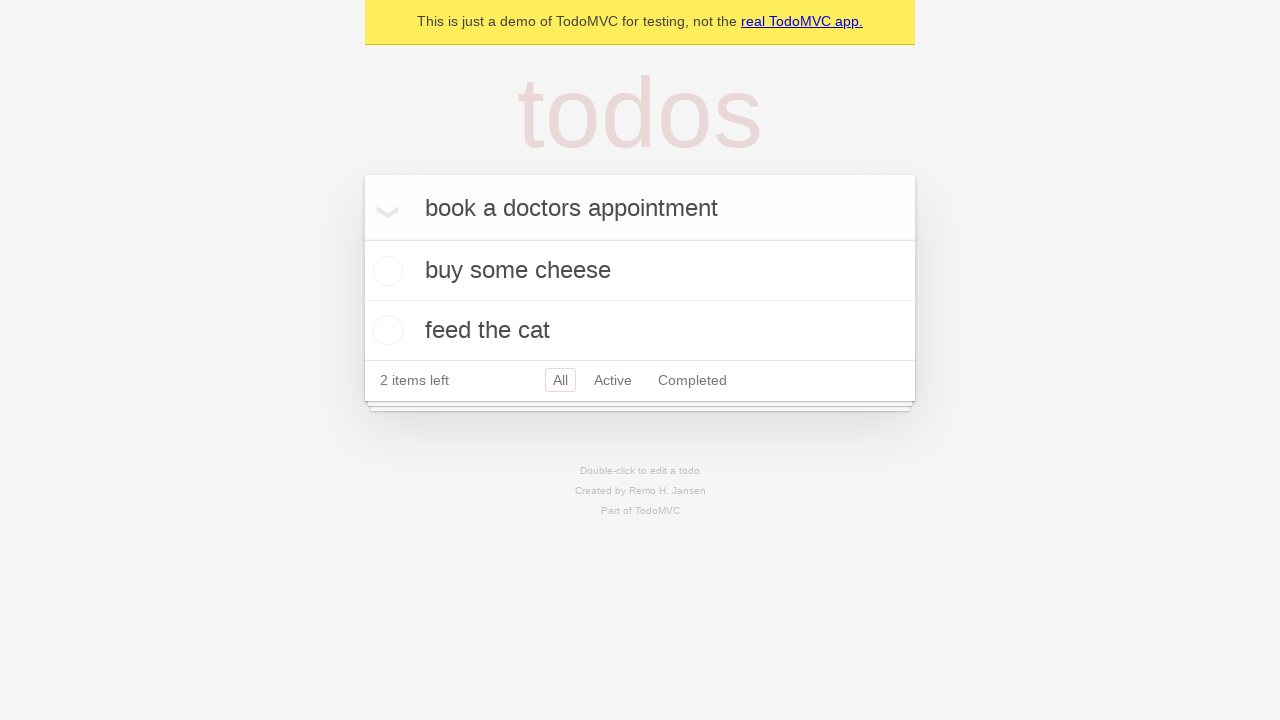

Pressed Enter to create todo 'book a doctors appointment' on internal:attr=[placeholder="What needs to be done?"i]
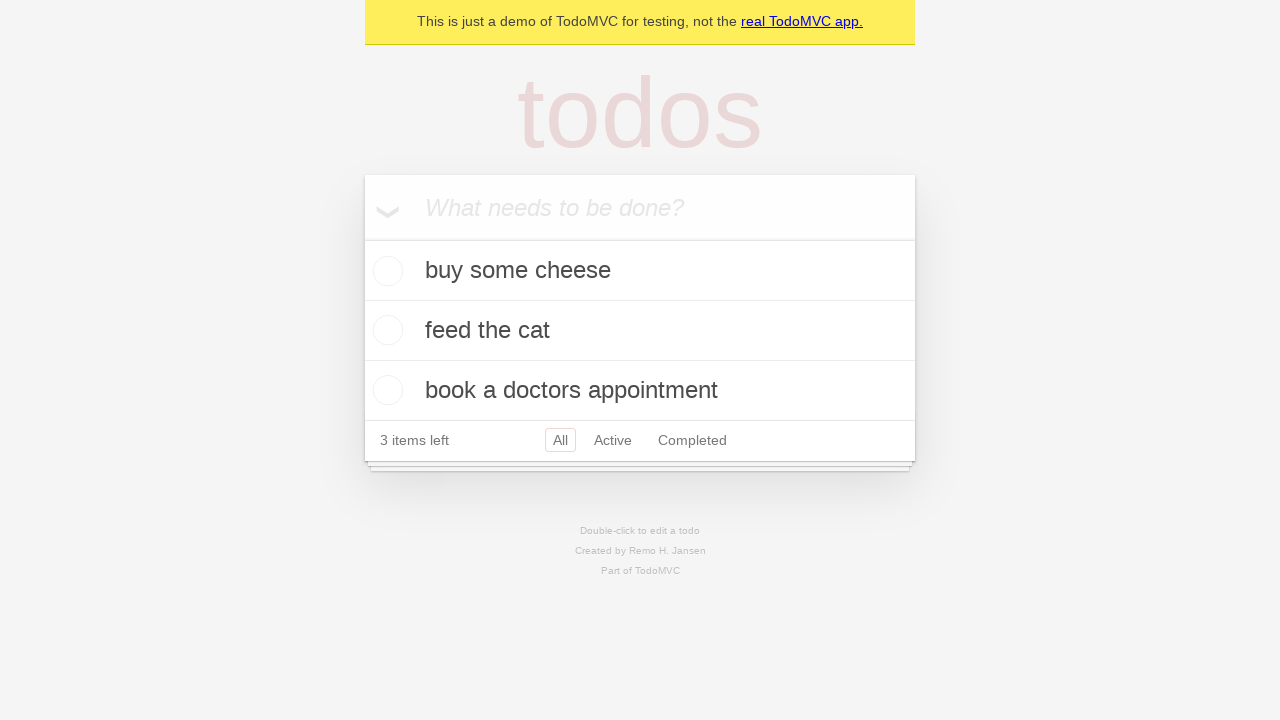

Waited for all 3 todo items to be created
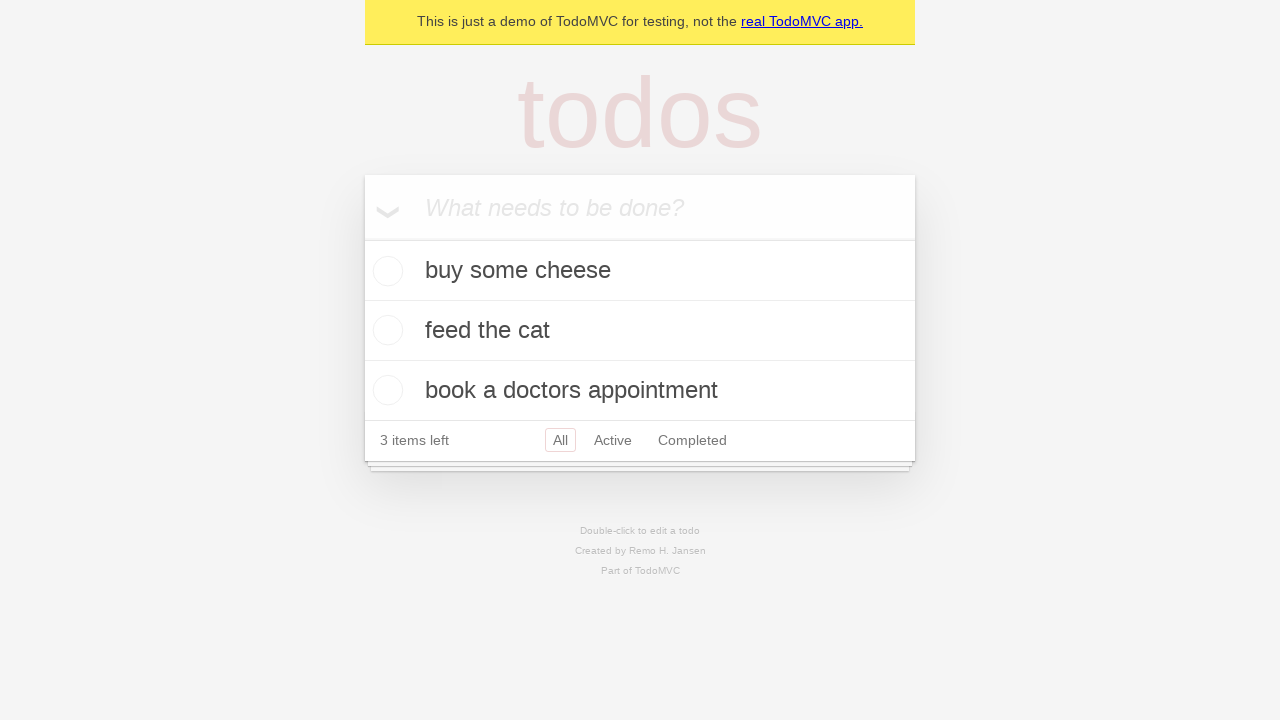

Located the second todo item
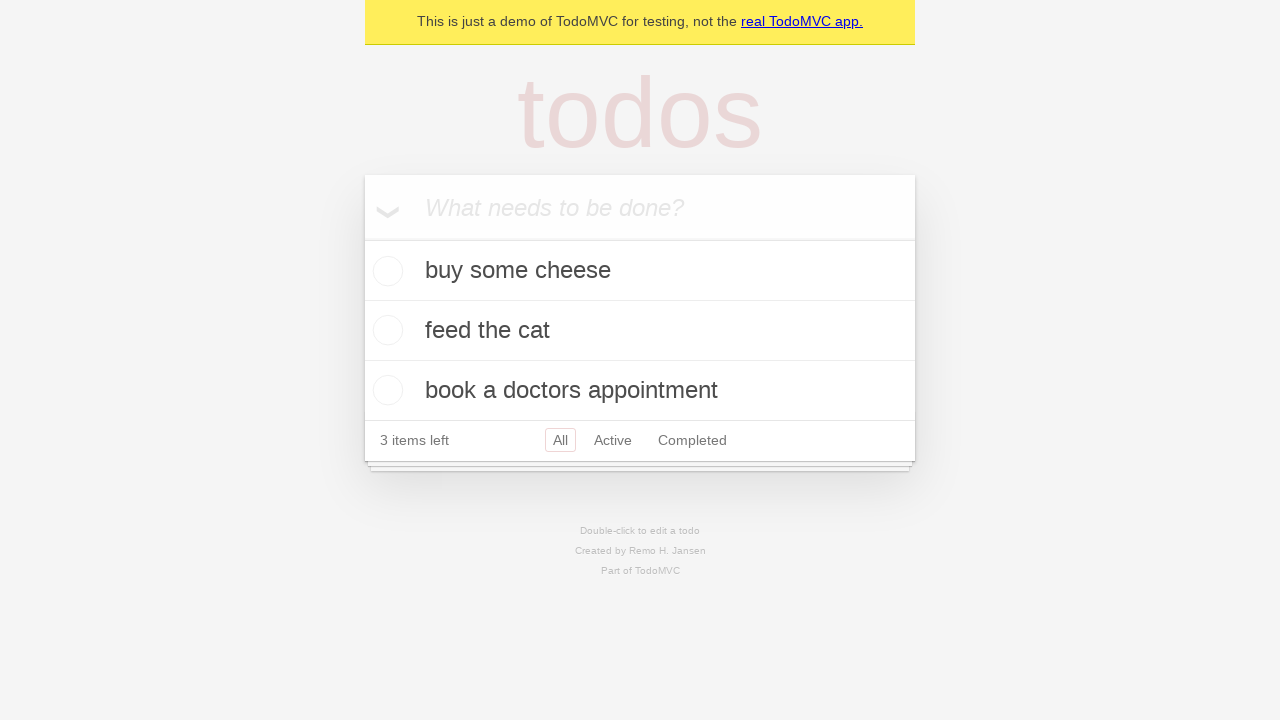

Double-clicked the second todo item to enter edit mode at (640, 331) on internal:testid=[data-testid="todo-item"s] >> nth=1
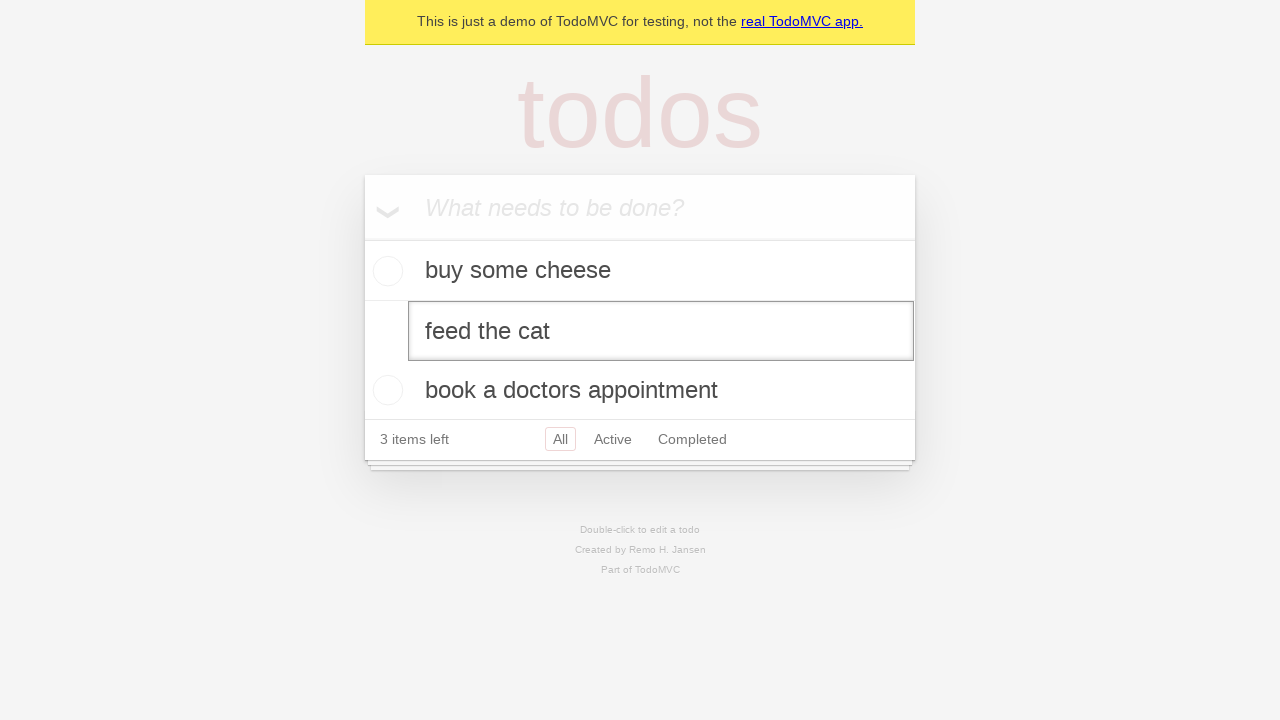

Located the edit input field
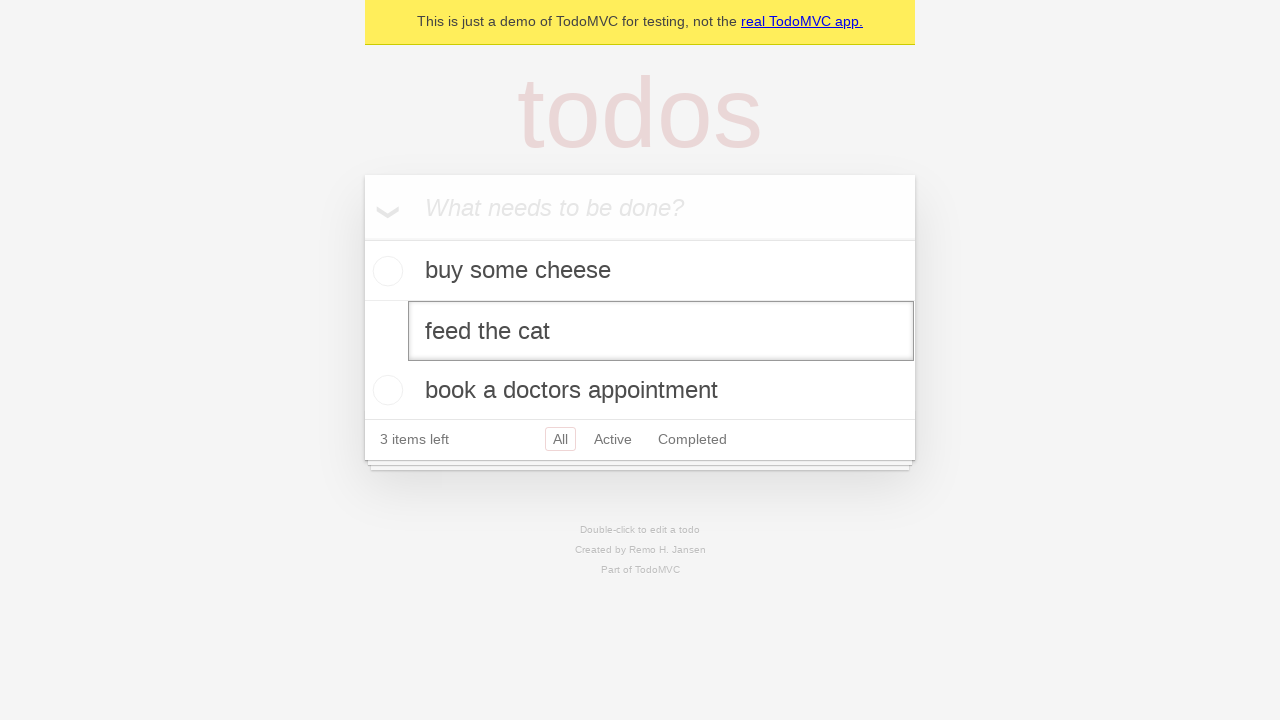

Filled edit field with 'buy some sausages' on internal:testid=[data-testid="todo-item"s] >> nth=1 >> internal:role=textbox[nam
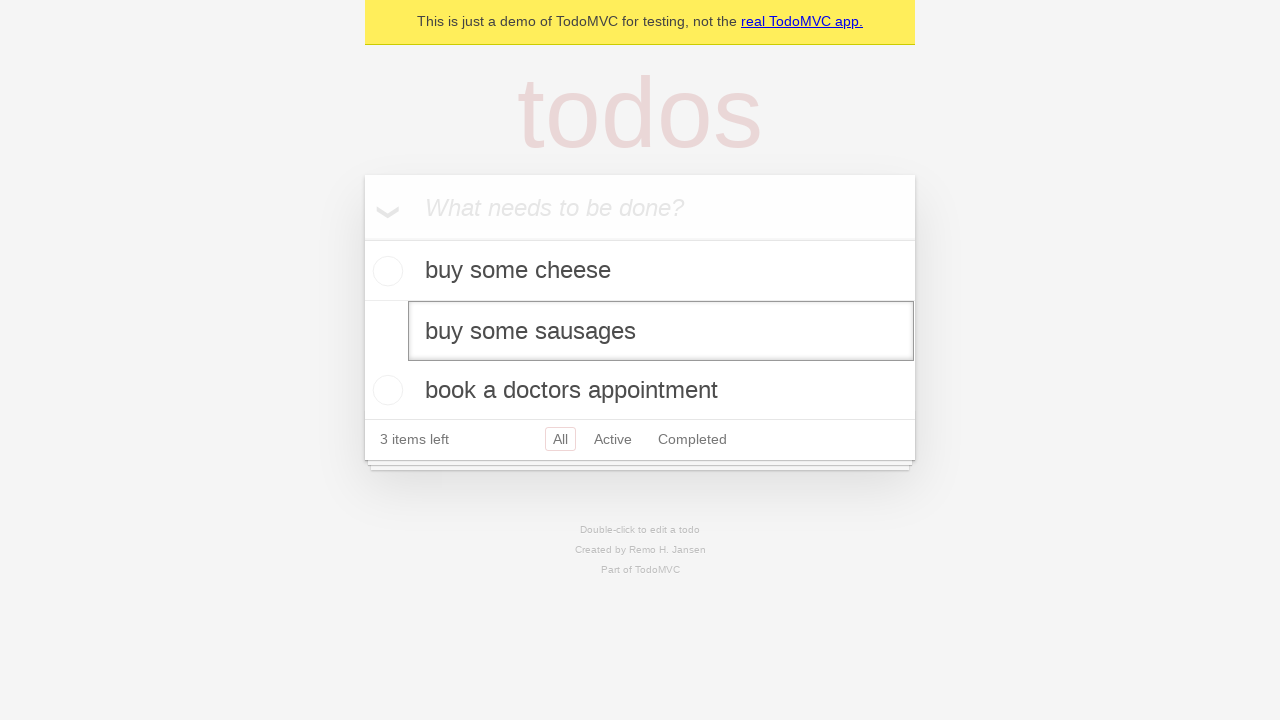

Pressed Enter to confirm the edit on internal:testid=[data-testid="todo-item"s] >> nth=1 >> internal:role=textbox[nam
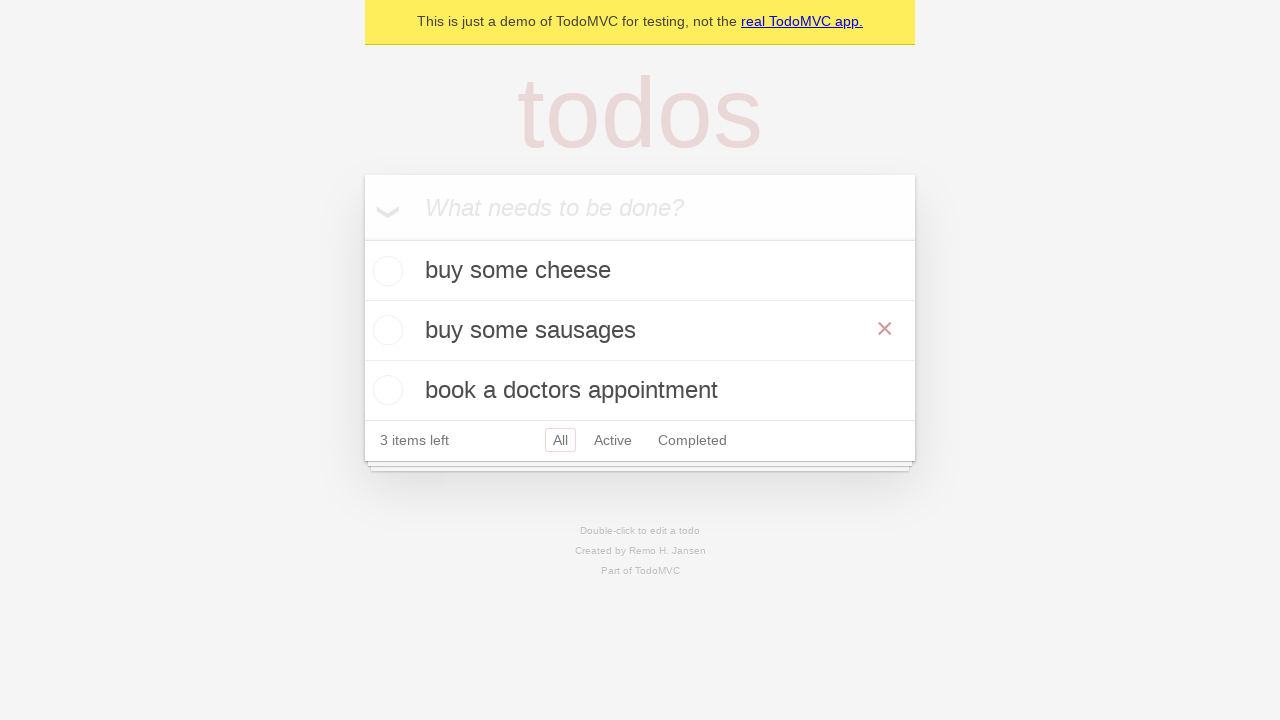

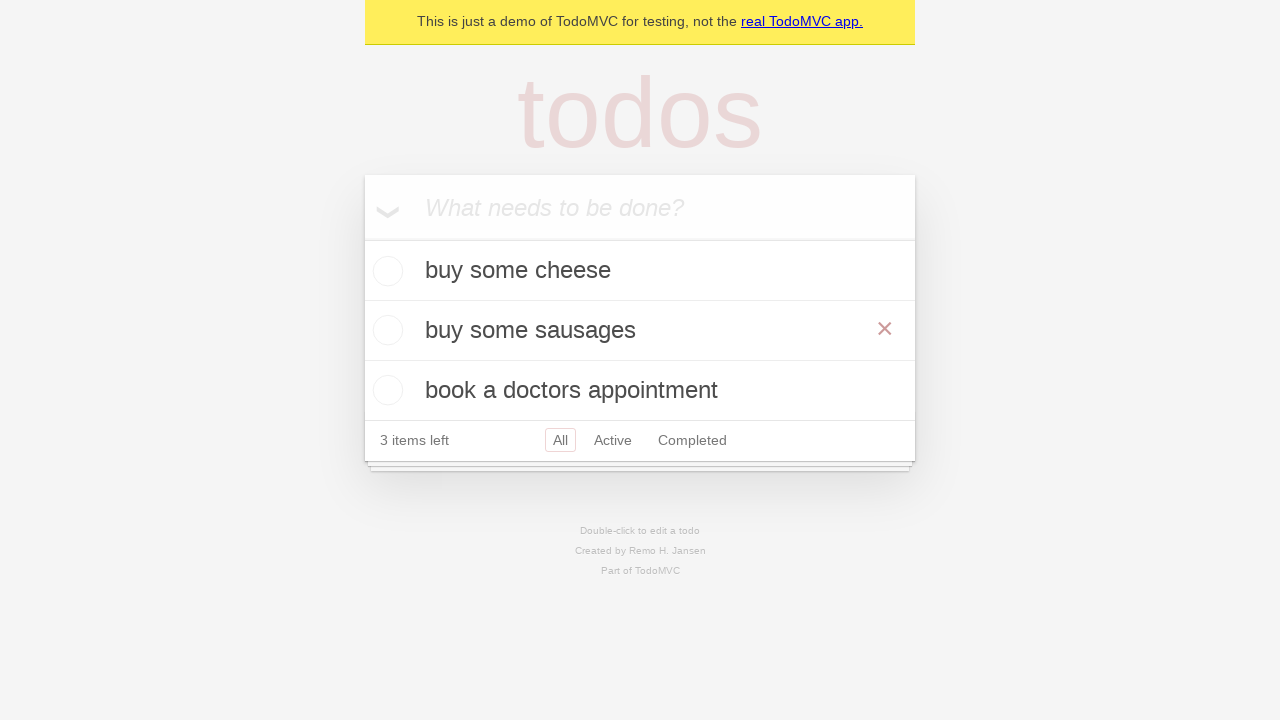